Tests that edits are saved when the input field loses focus (blur event).

Starting URL: https://demo.playwright.dev/todomvc

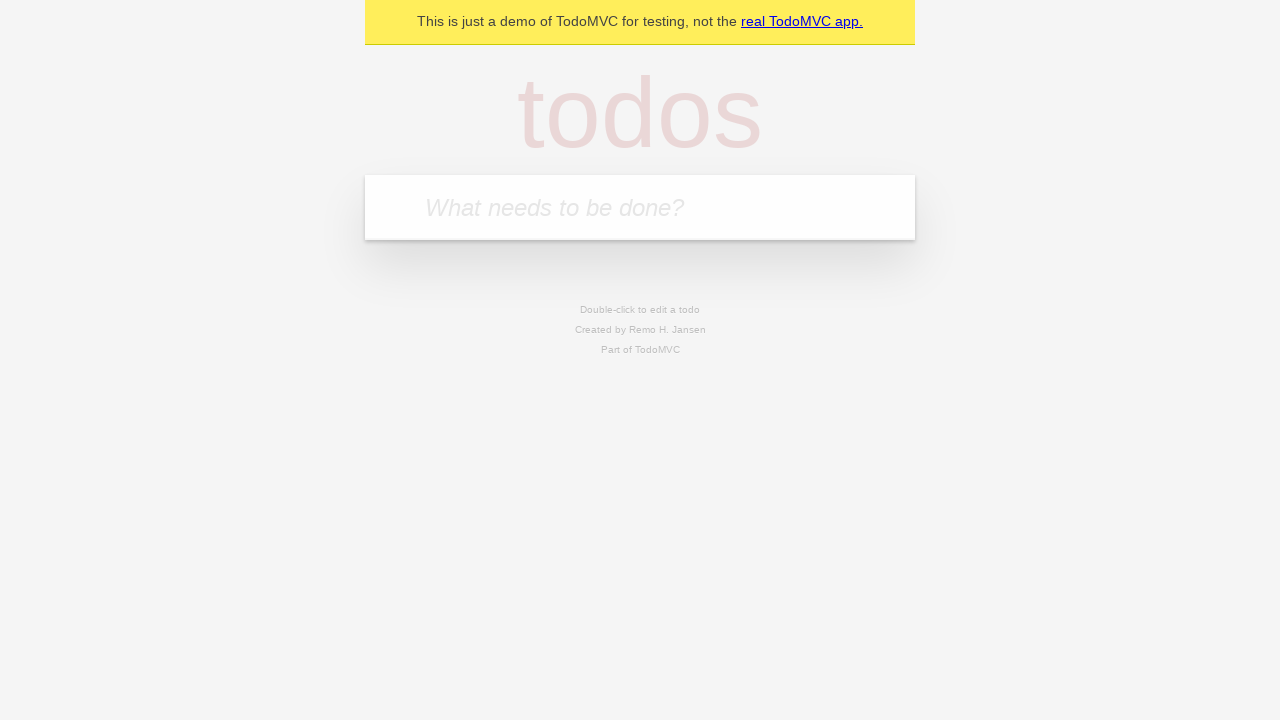

Filled first todo input with 'buy some cheese' on internal:attr=[placeholder="What needs to be done?"i]
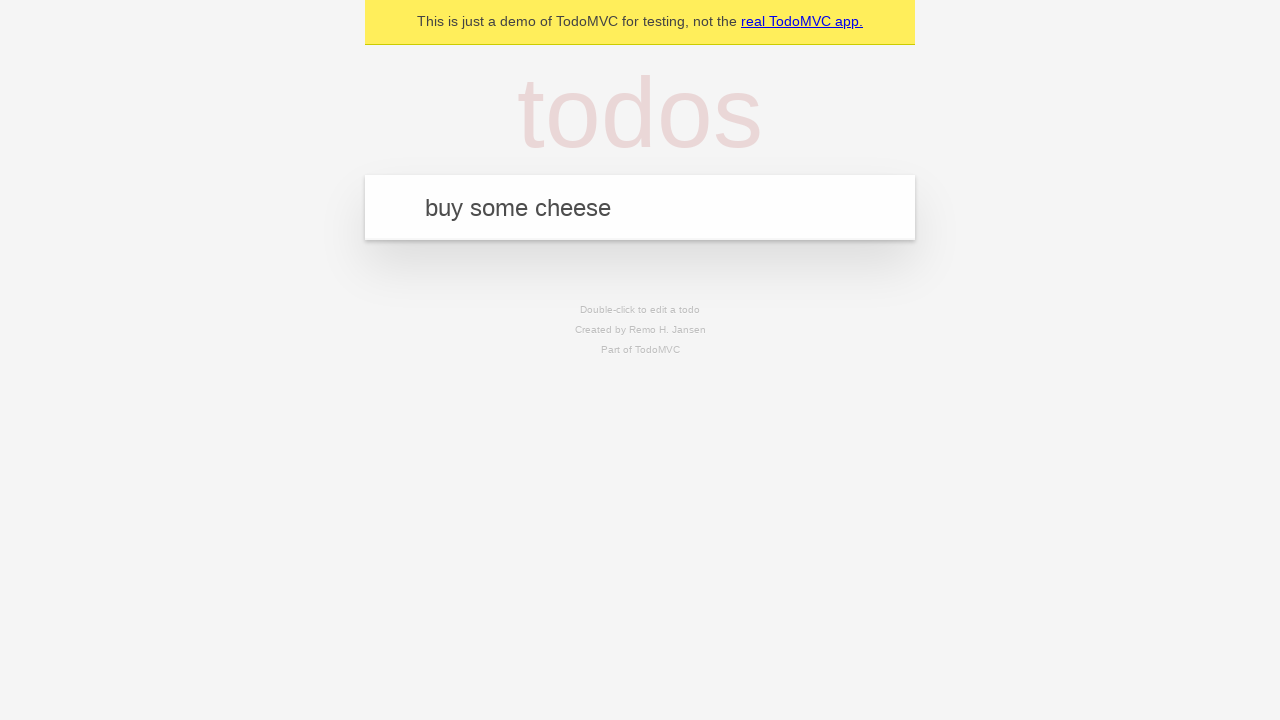

Pressed Enter to create first todo on internal:attr=[placeholder="What needs to be done?"i]
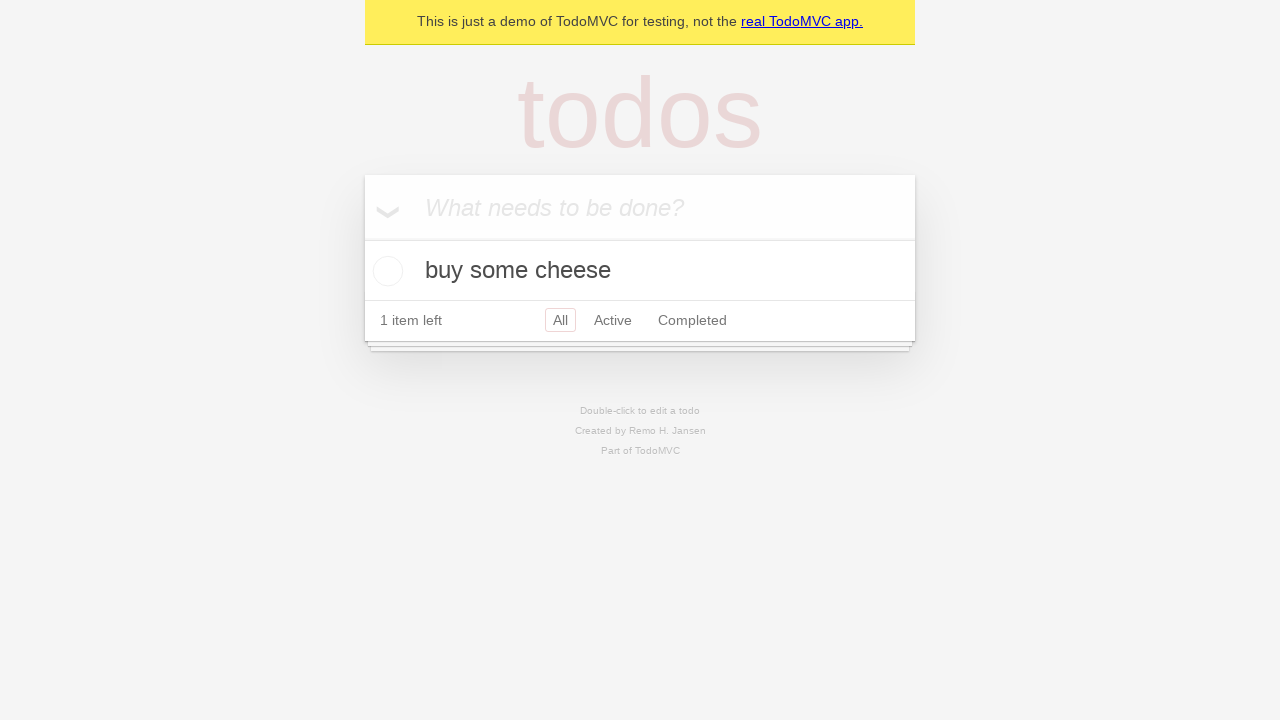

Filled second todo input with 'feed the cat' on internal:attr=[placeholder="What needs to be done?"i]
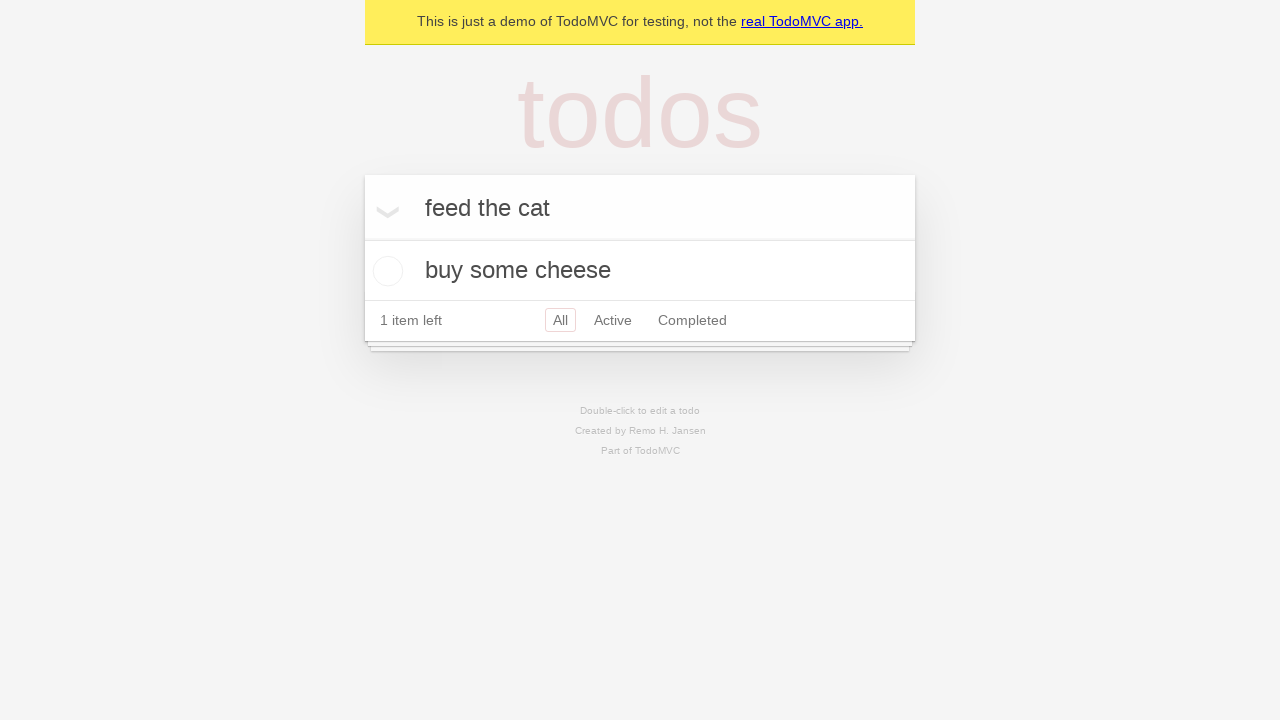

Pressed Enter to create second todo on internal:attr=[placeholder="What needs to be done?"i]
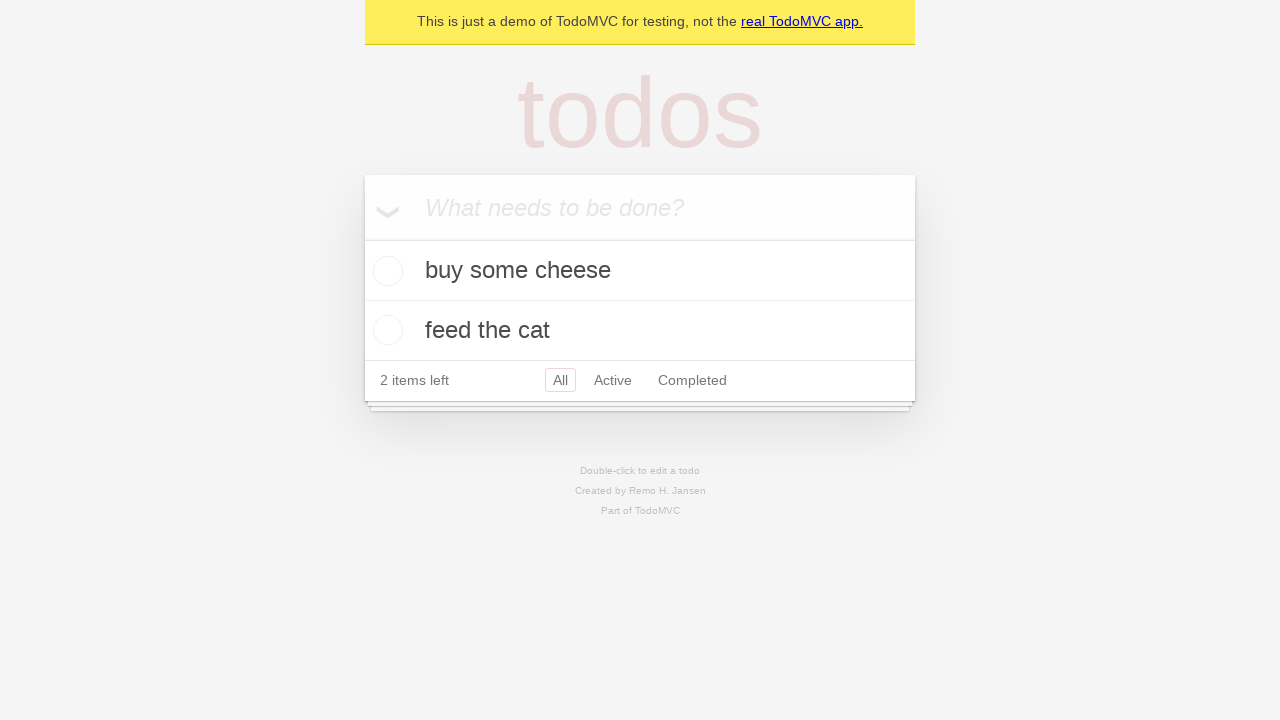

Filled third todo input with 'book a doctors appointment' on internal:attr=[placeholder="What needs to be done?"i]
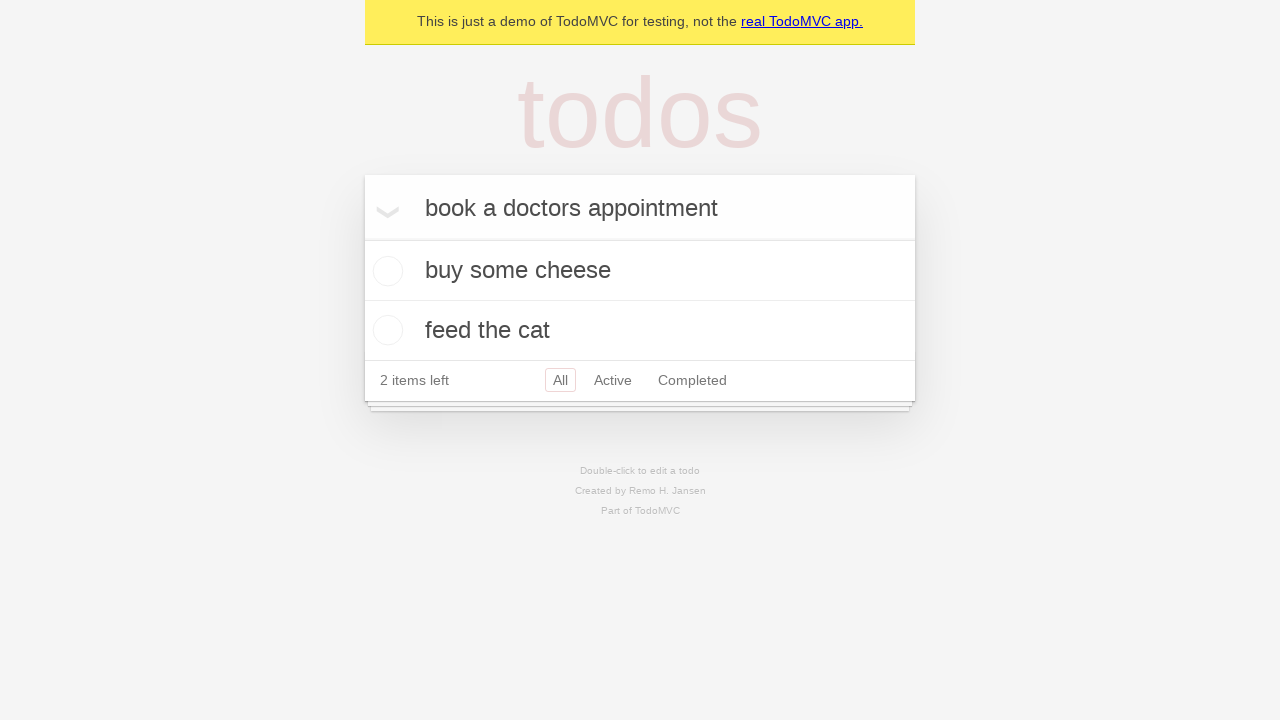

Pressed Enter to create third todo on internal:attr=[placeholder="What needs to be done?"i]
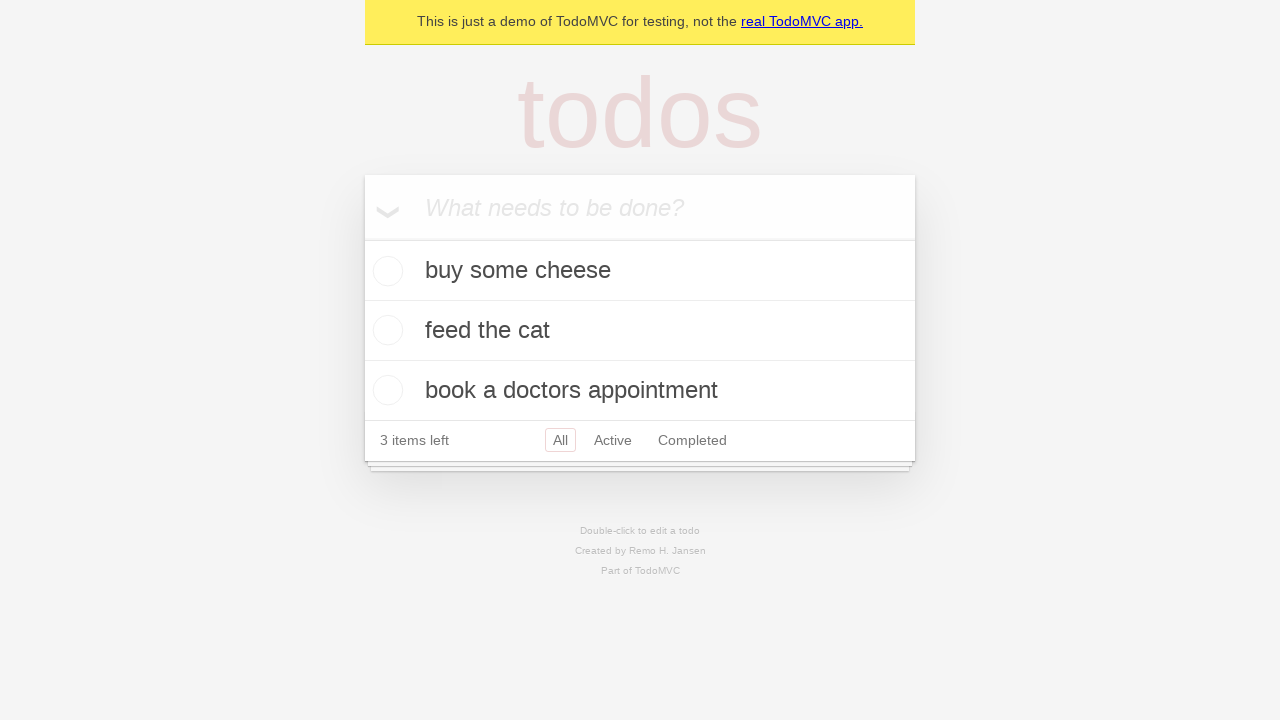

Double-clicked second todo to enter edit mode at (640, 331) on internal:testid=[data-testid="todo-item"s] >> nth=1
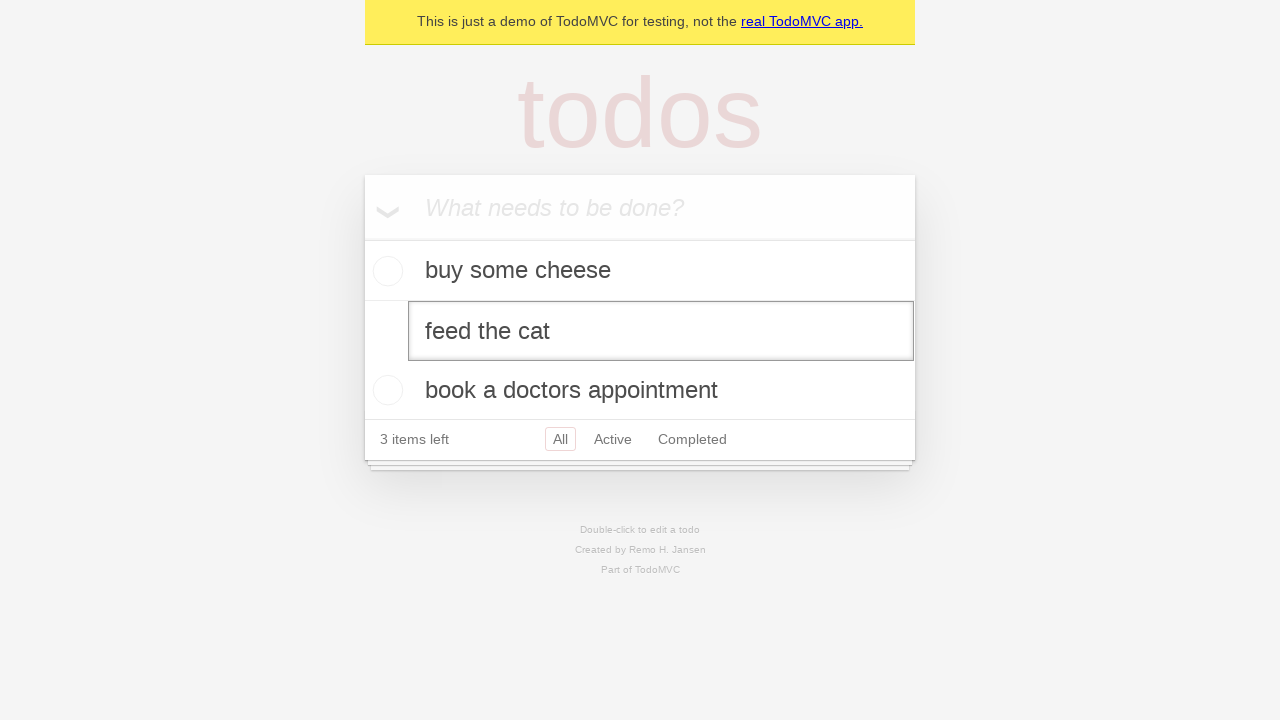

Filled edit textbox with 'buy some sausages' on internal:testid=[data-testid="todo-item"s] >> nth=1 >> internal:role=textbox[nam
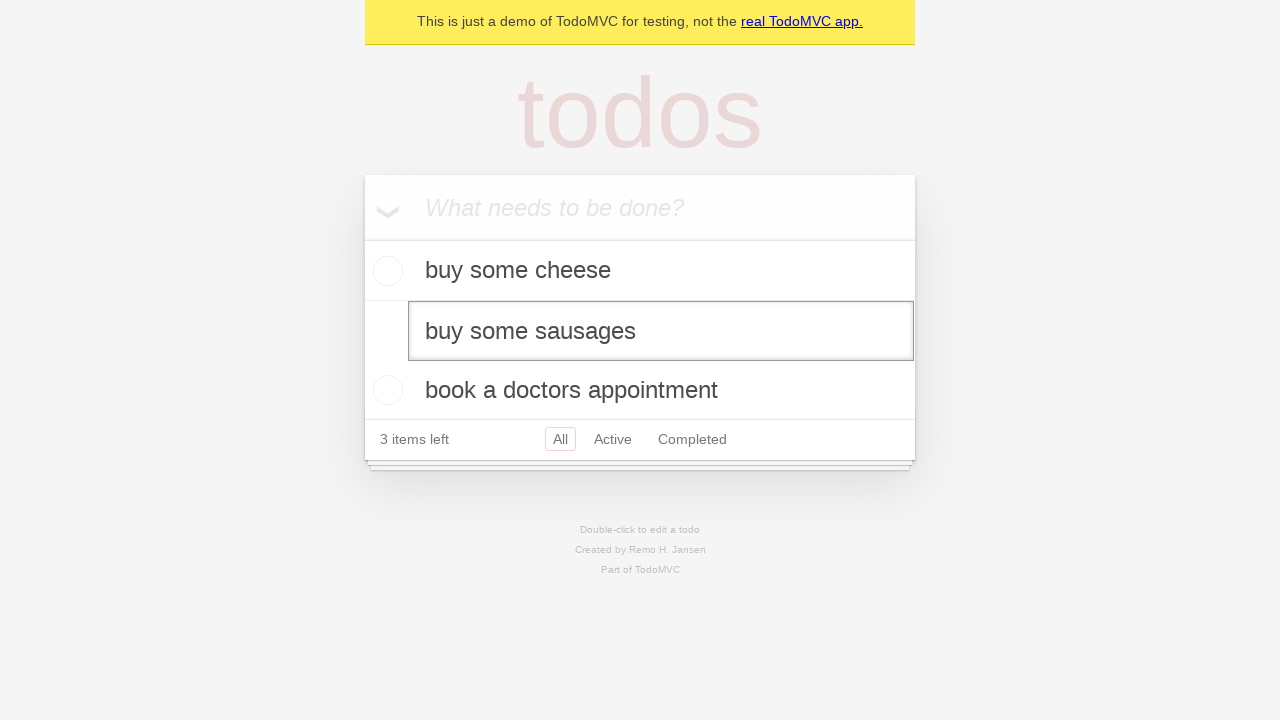

Dispatched blur event to save the edited todo
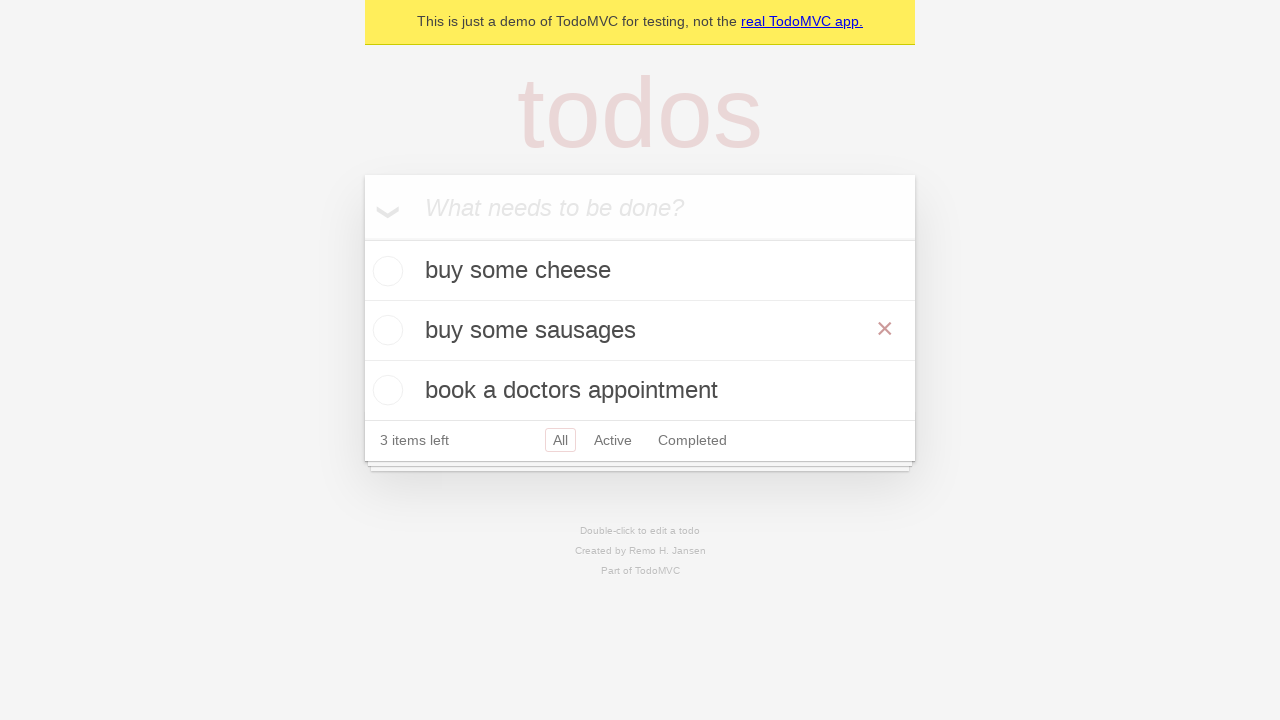

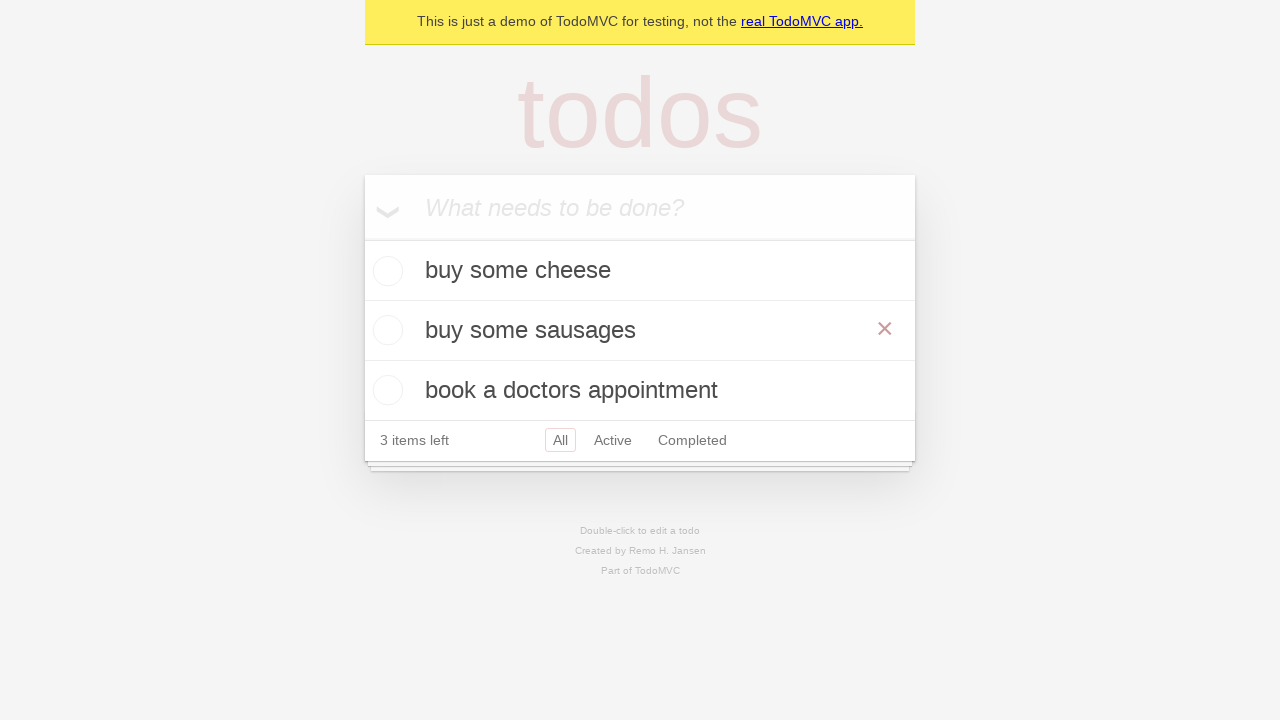